Tests page refresh functionality by repeatedly refreshing a GitHub repository page 5 times with intervals between refreshes.

Starting URL: https://github.com/kumarmuthu/python_logic

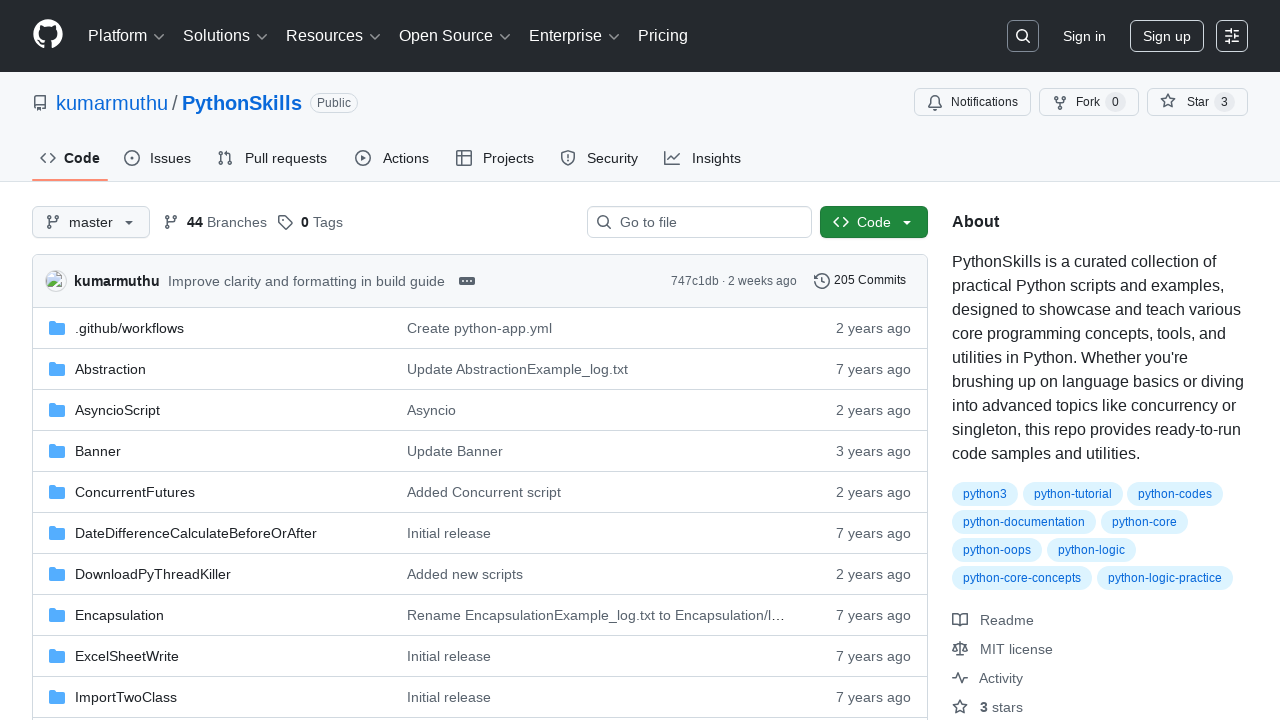

Set viewport size to 1920x1080
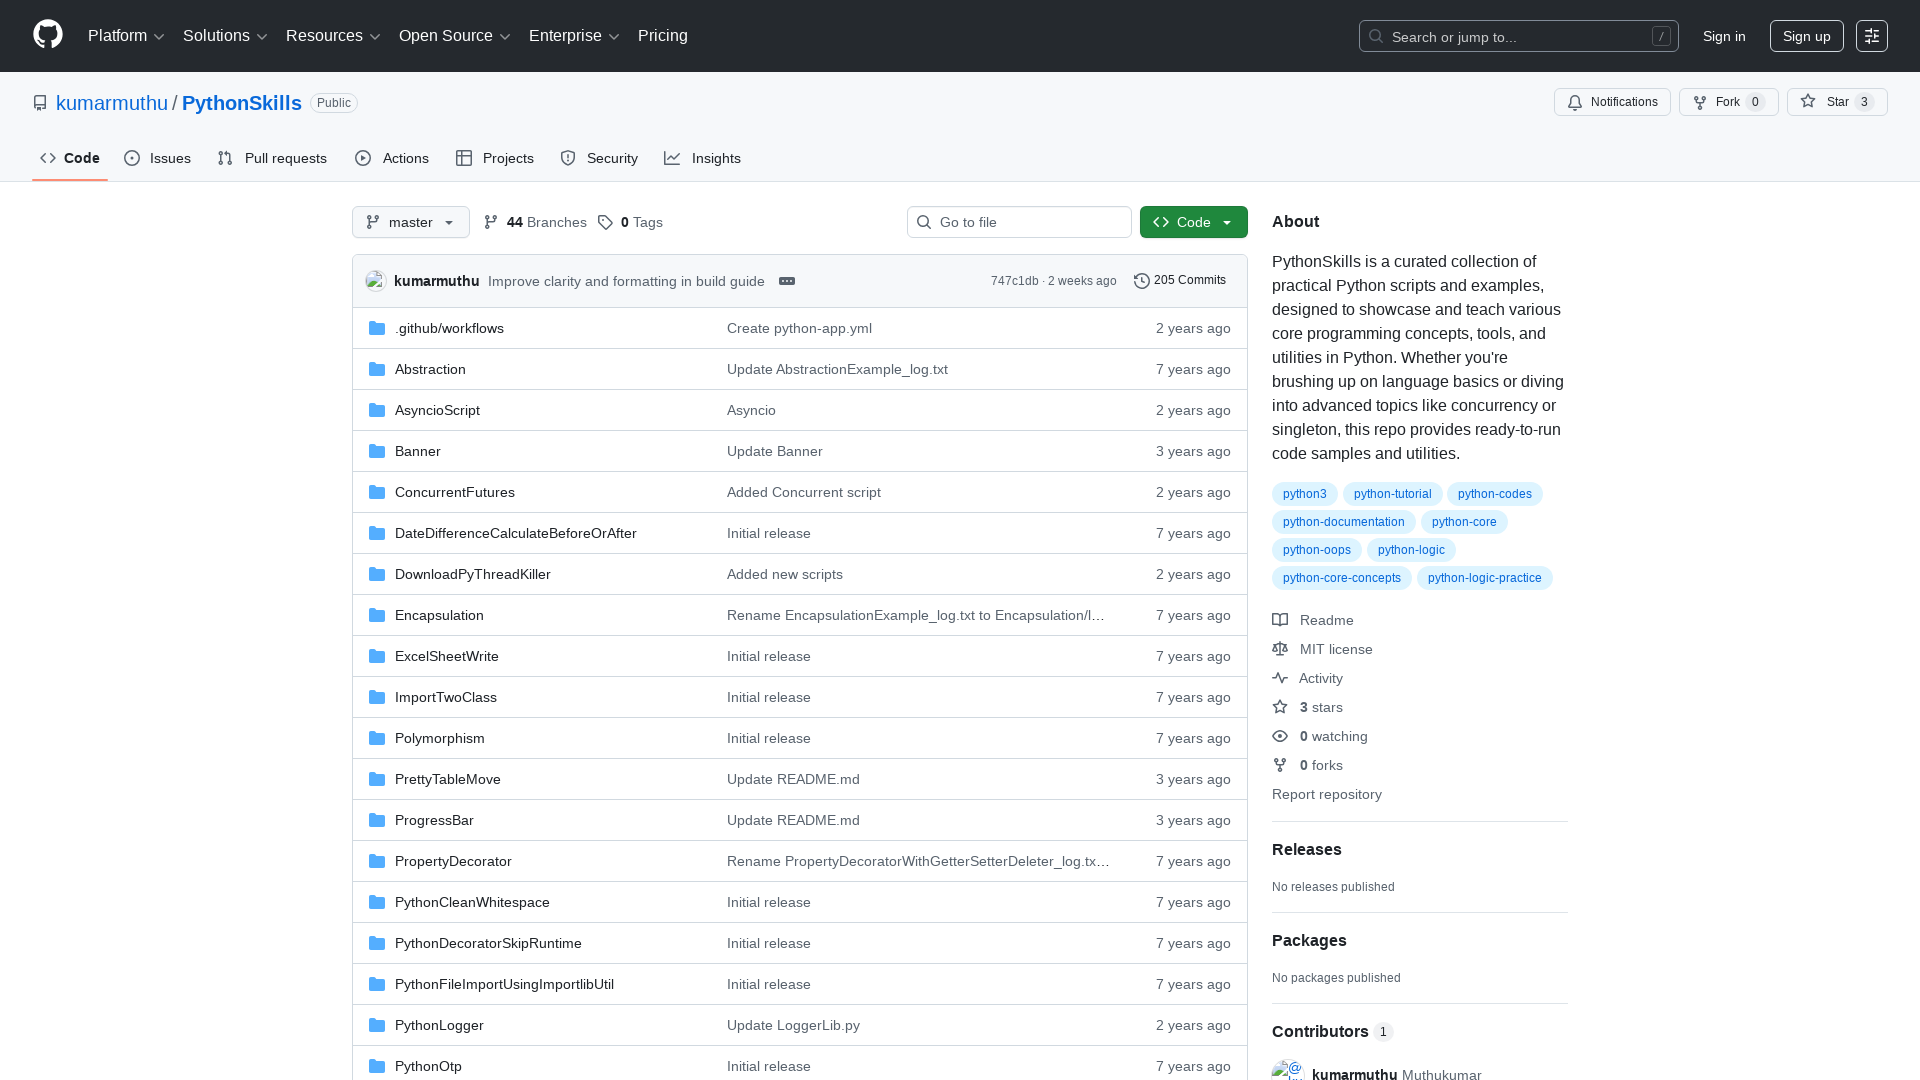

Waited 2 seconds before refresh iteration 1
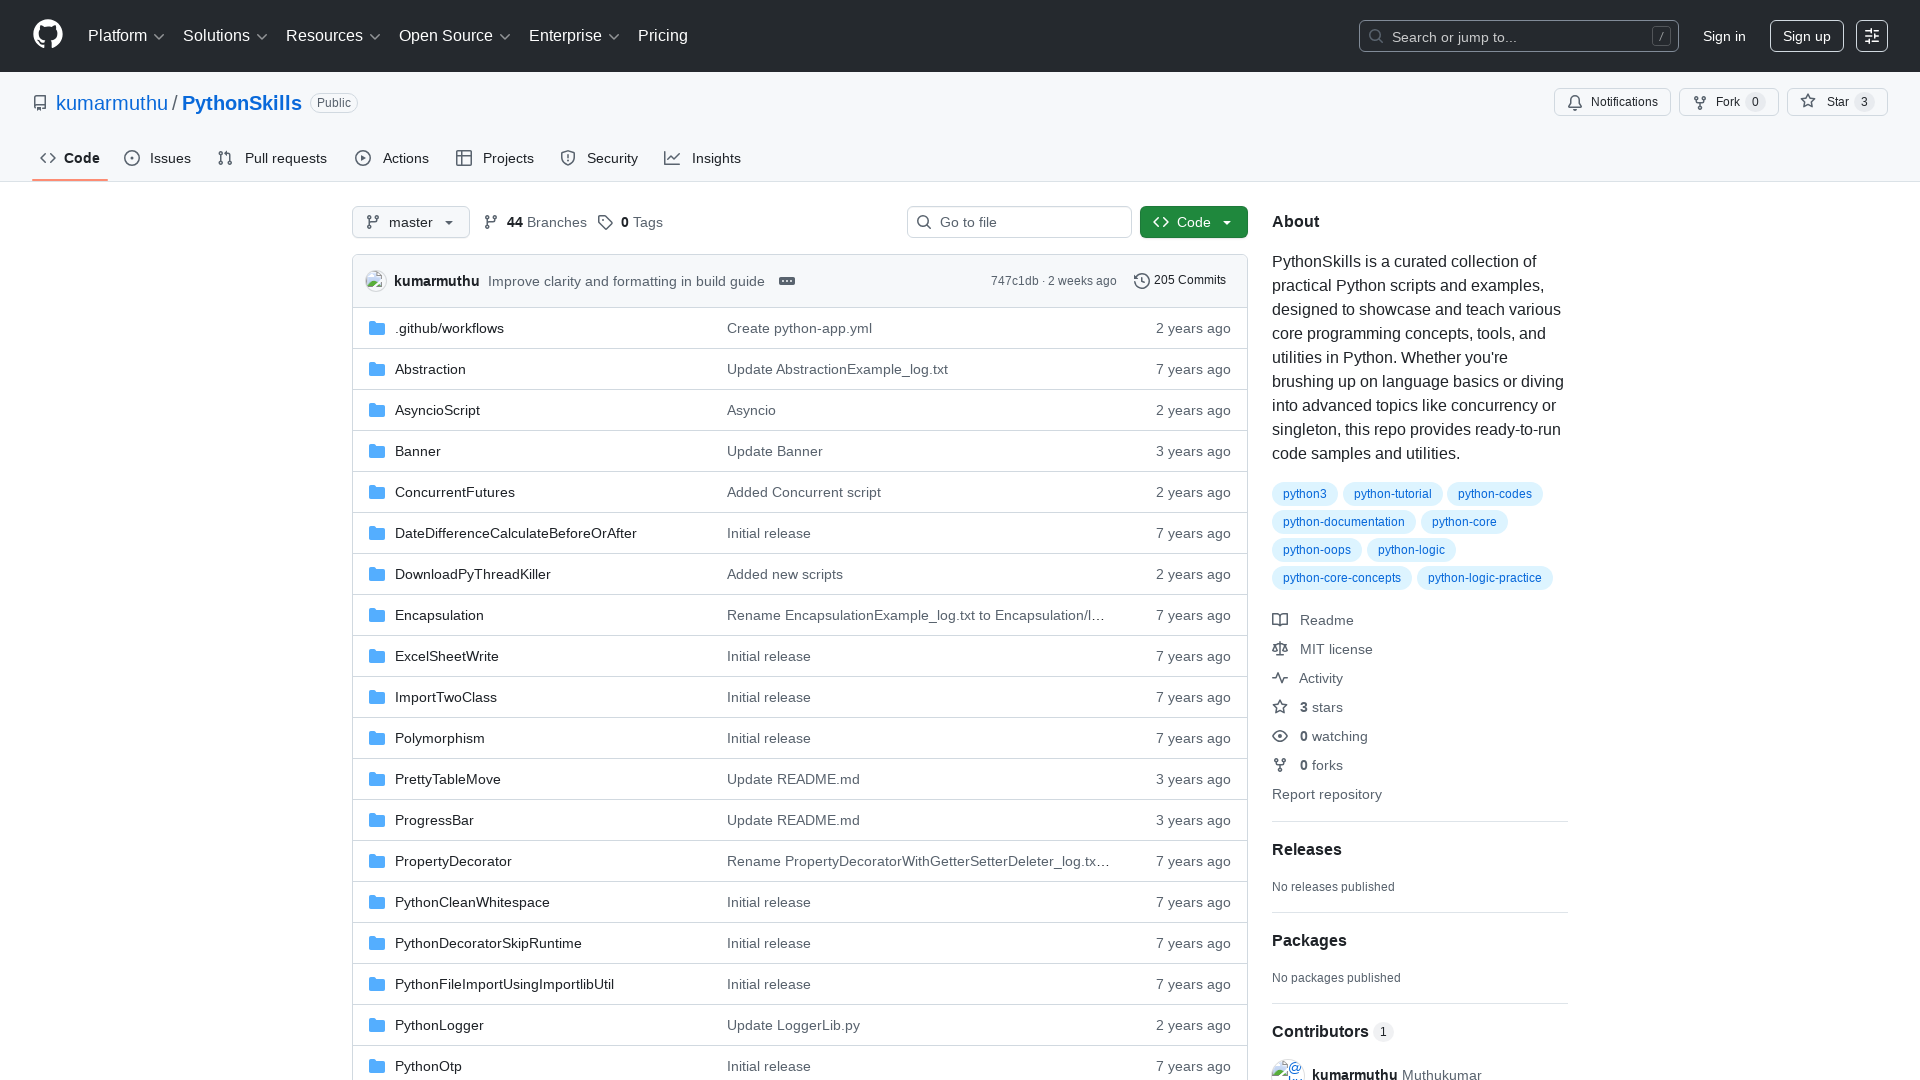

Reloaded GitHub repository page (iteration 1/5)
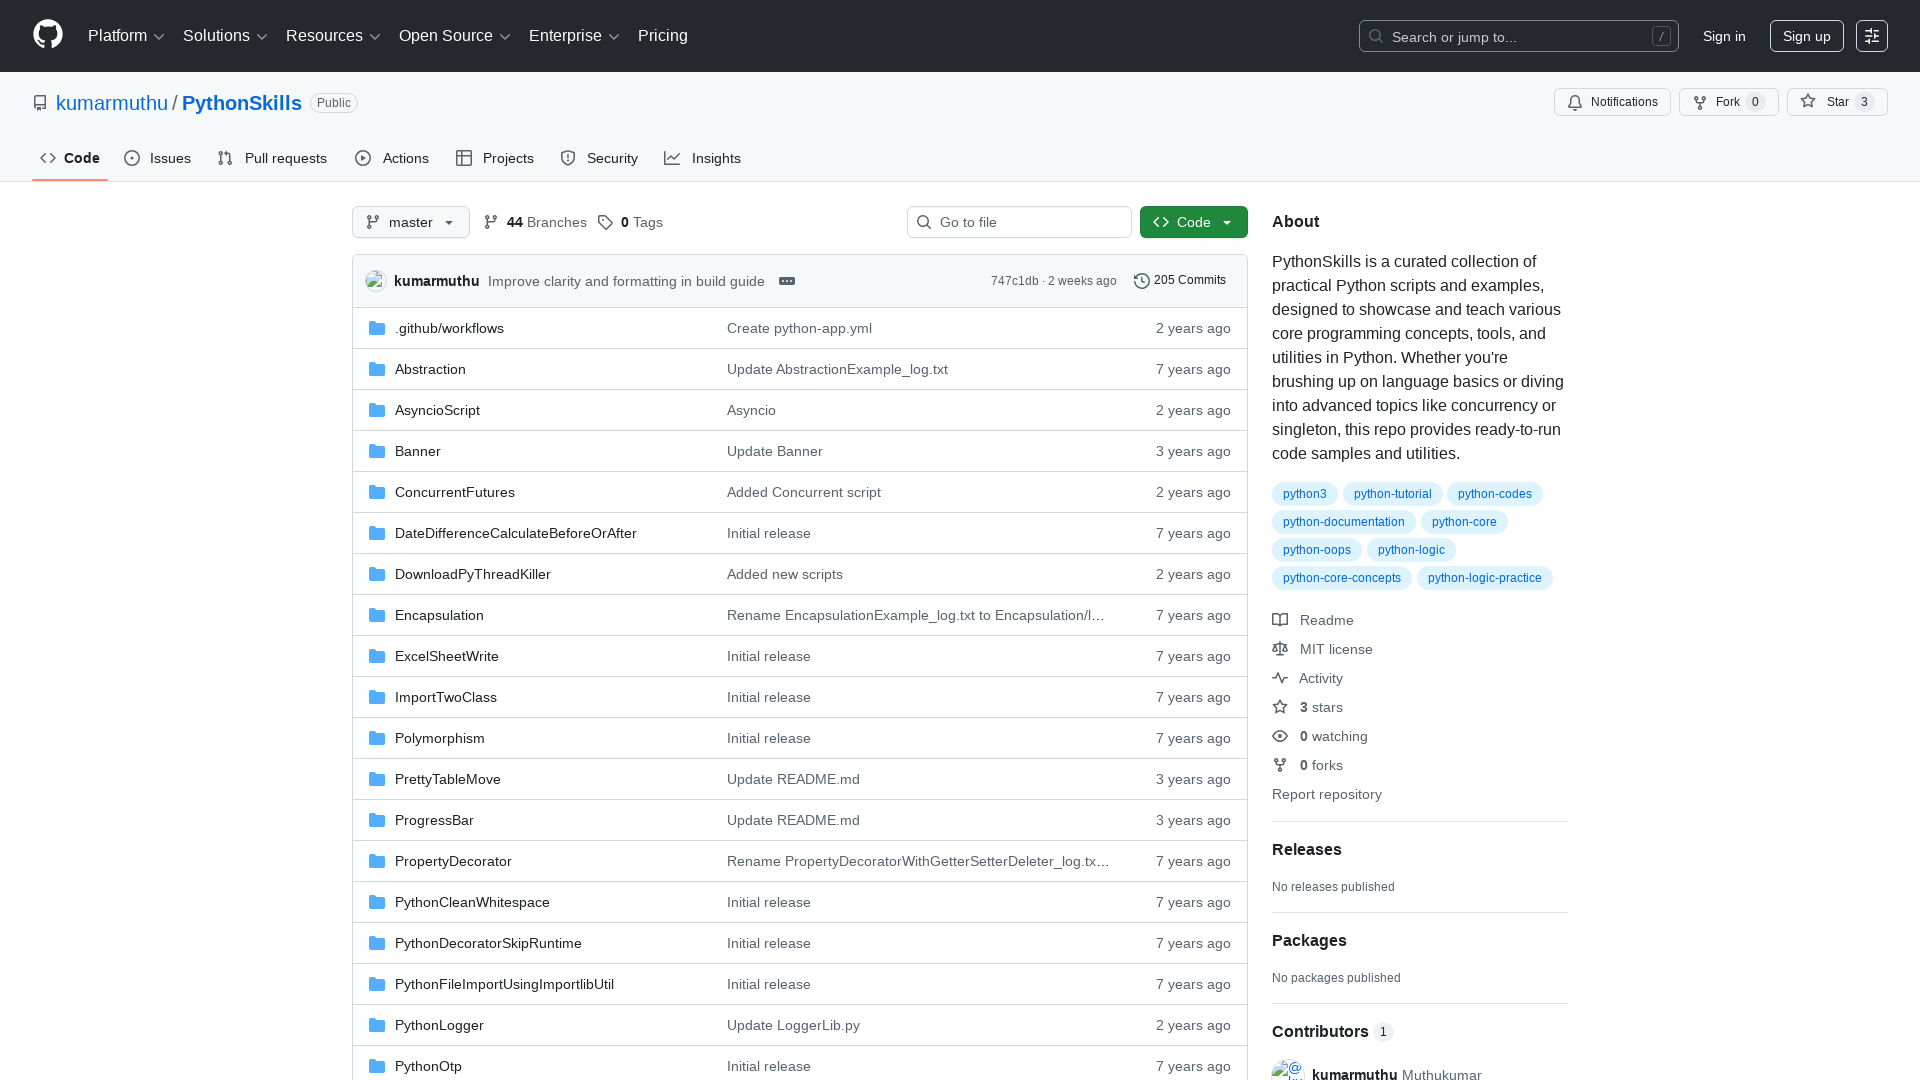

Waited 2 seconds before refresh iteration 2
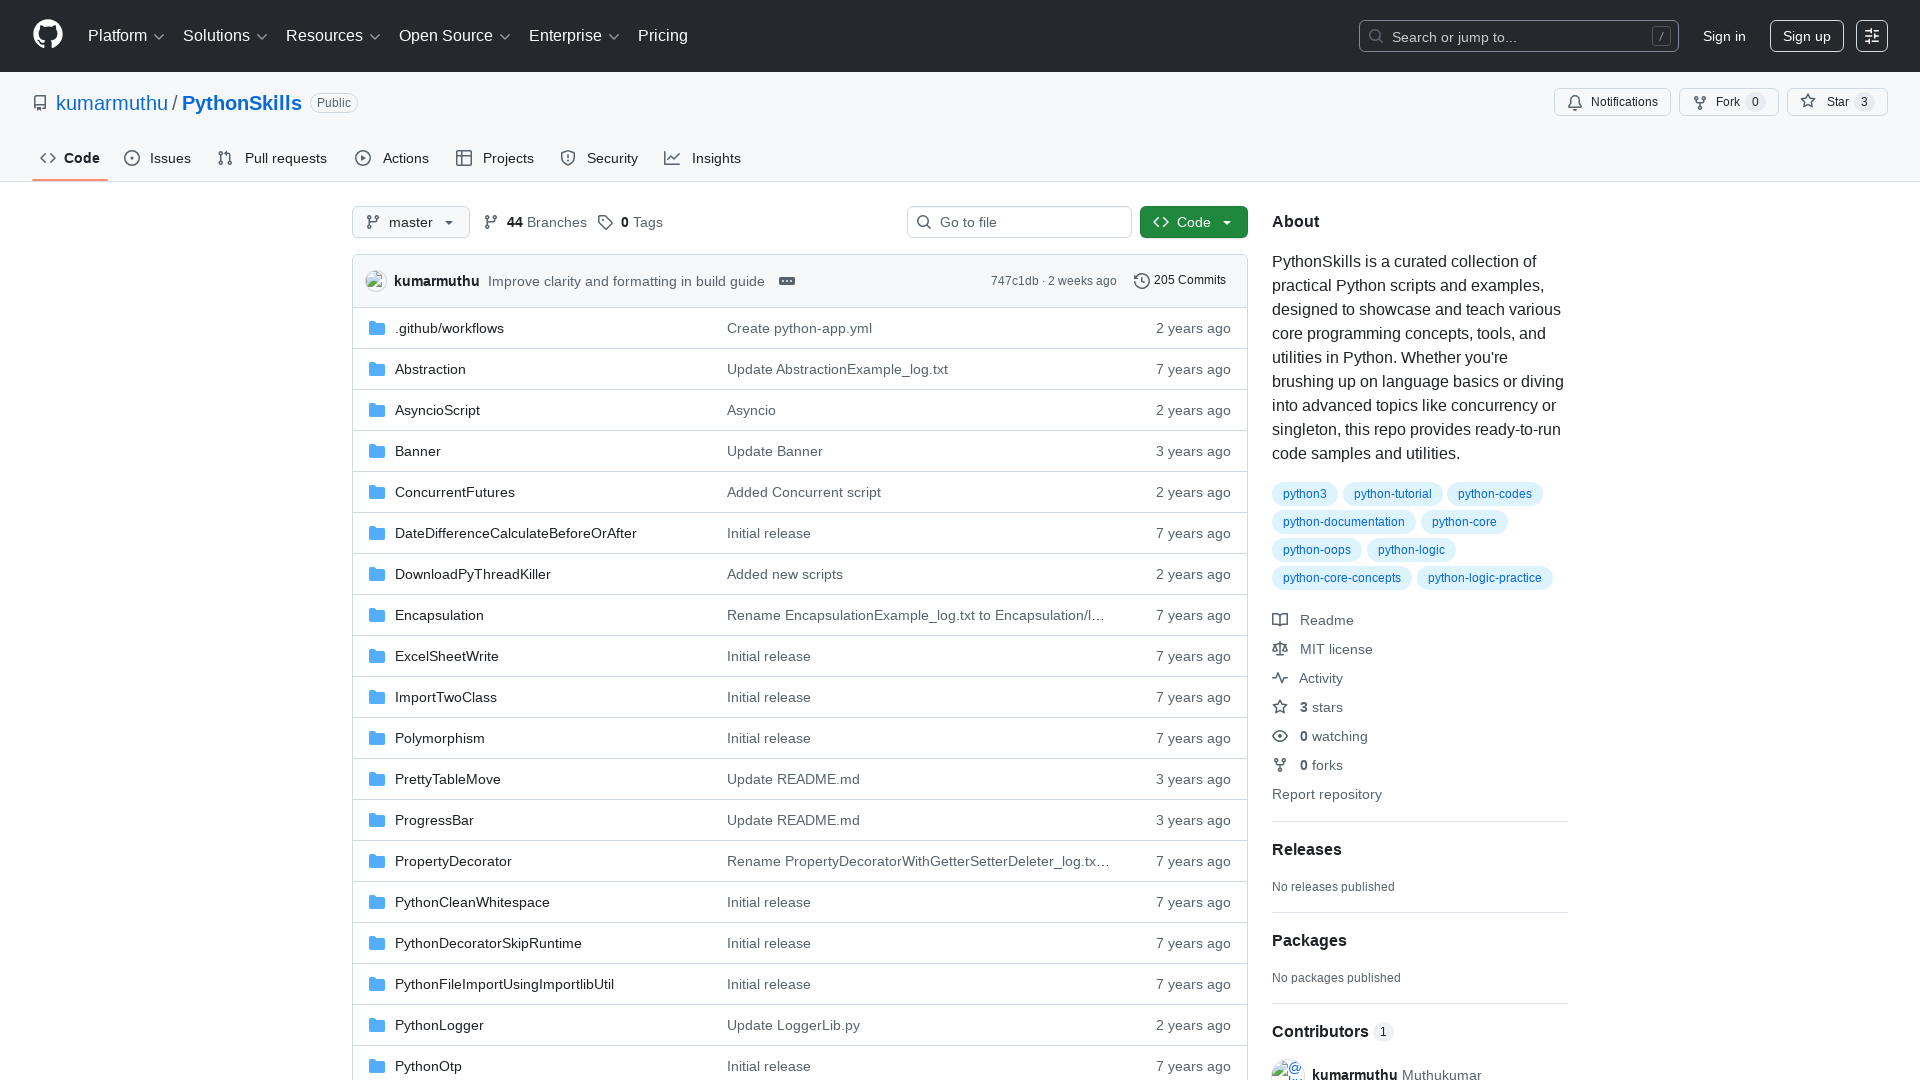

Reloaded GitHub repository page (iteration 2/5)
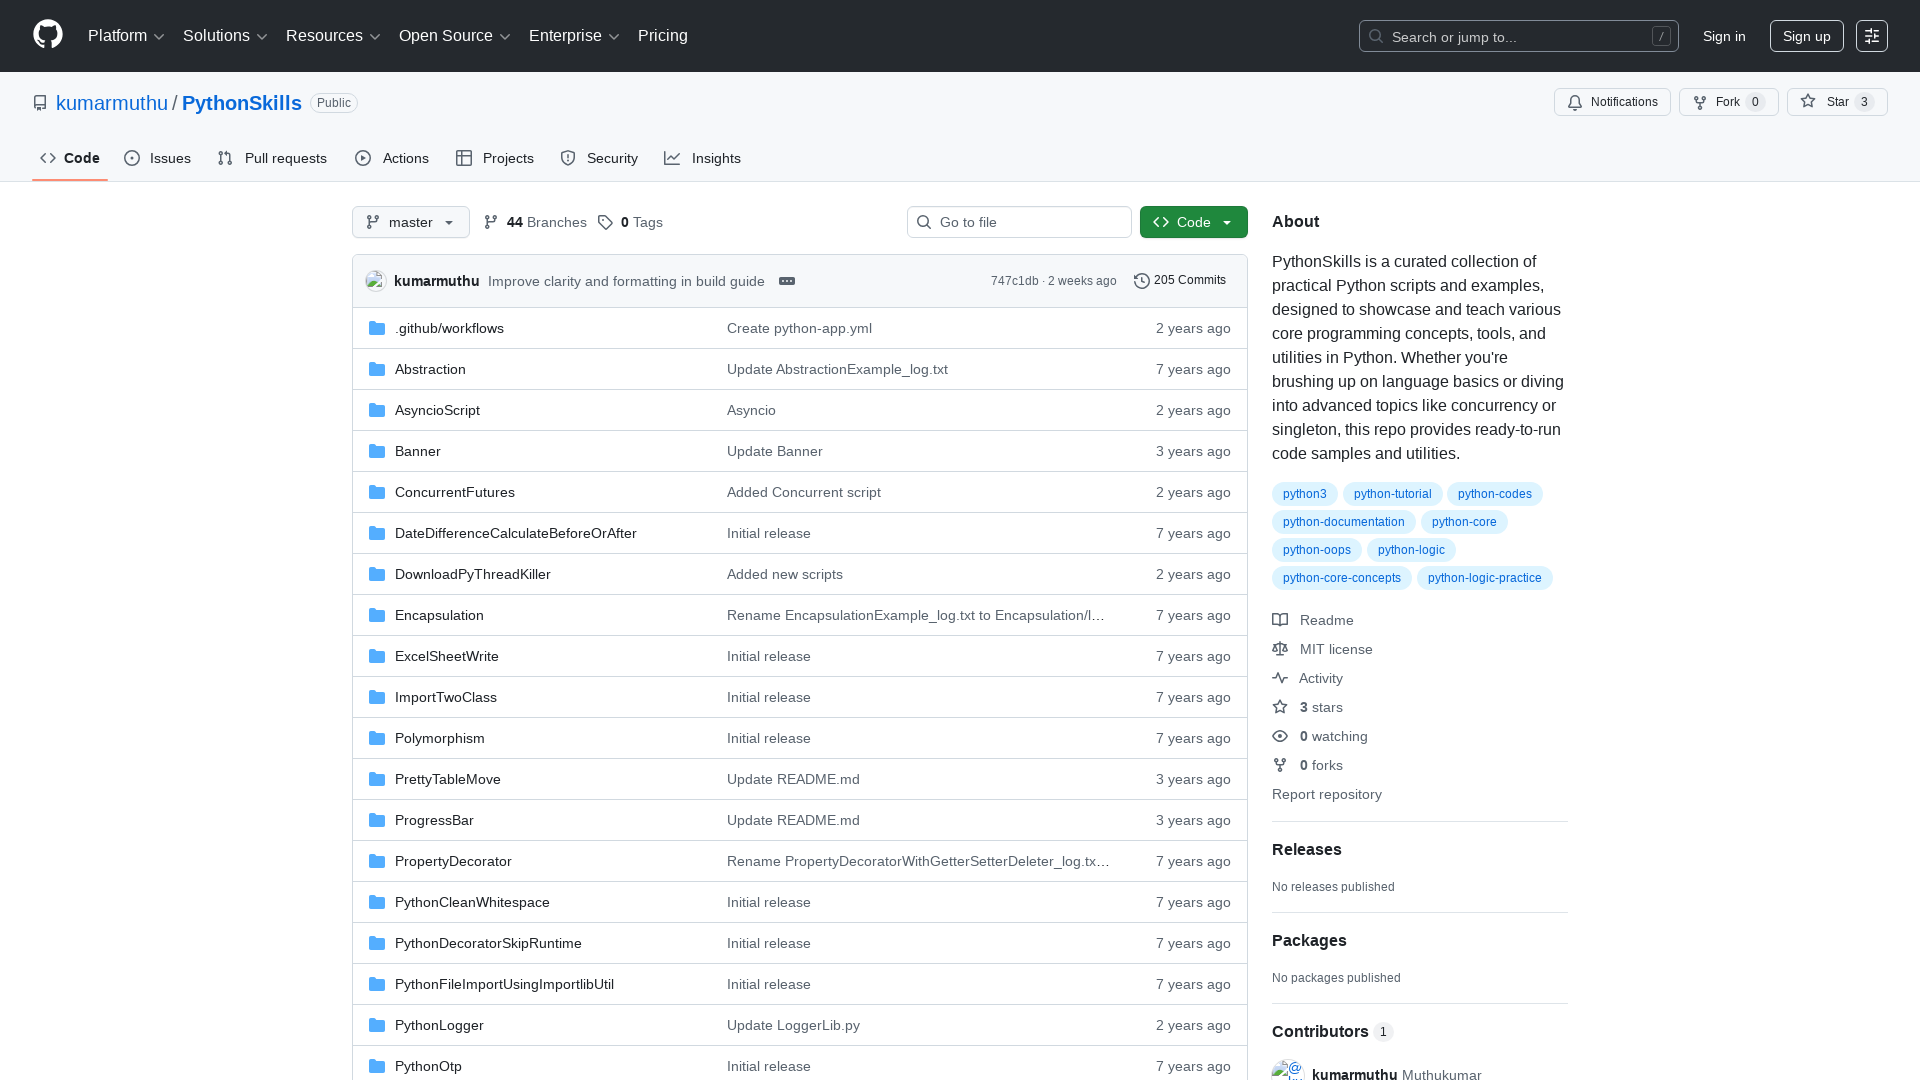

Waited 2 seconds before refresh iteration 3
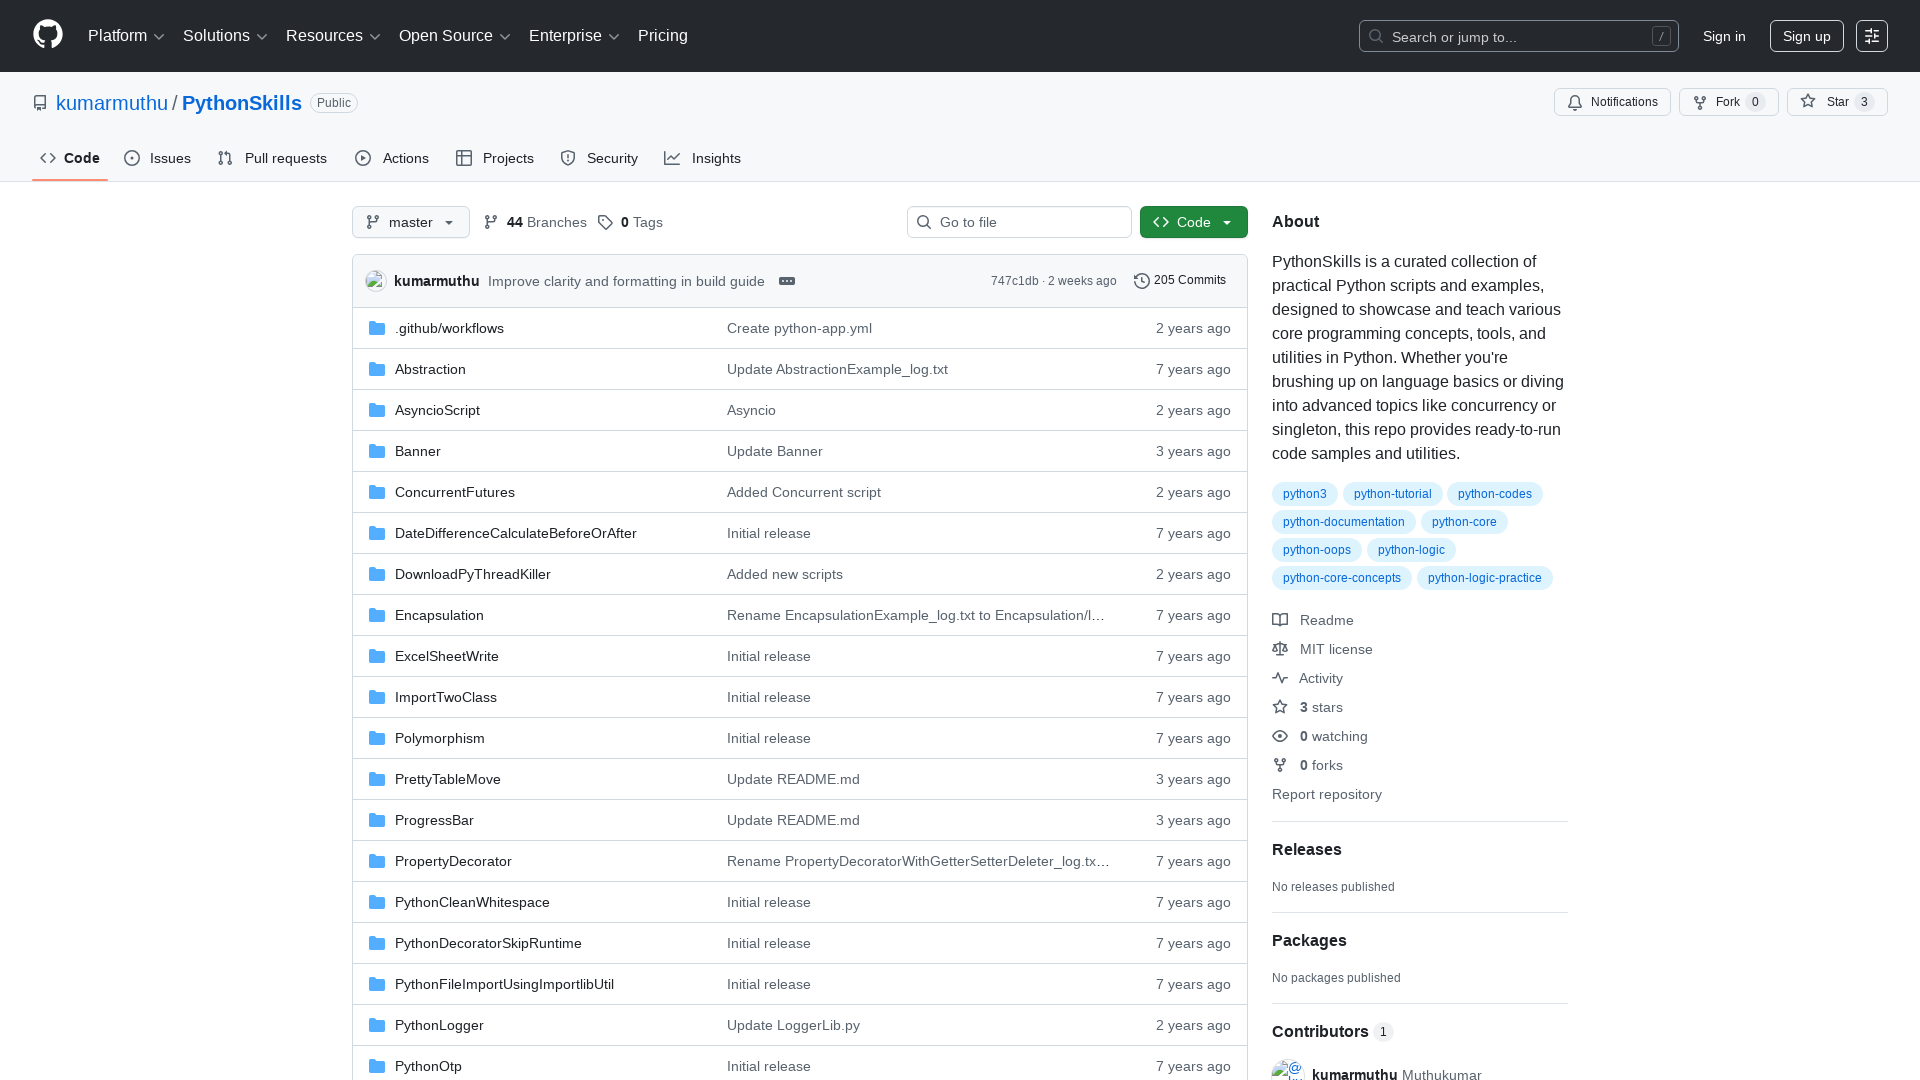

Reloaded GitHub repository page (iteration 3/5)
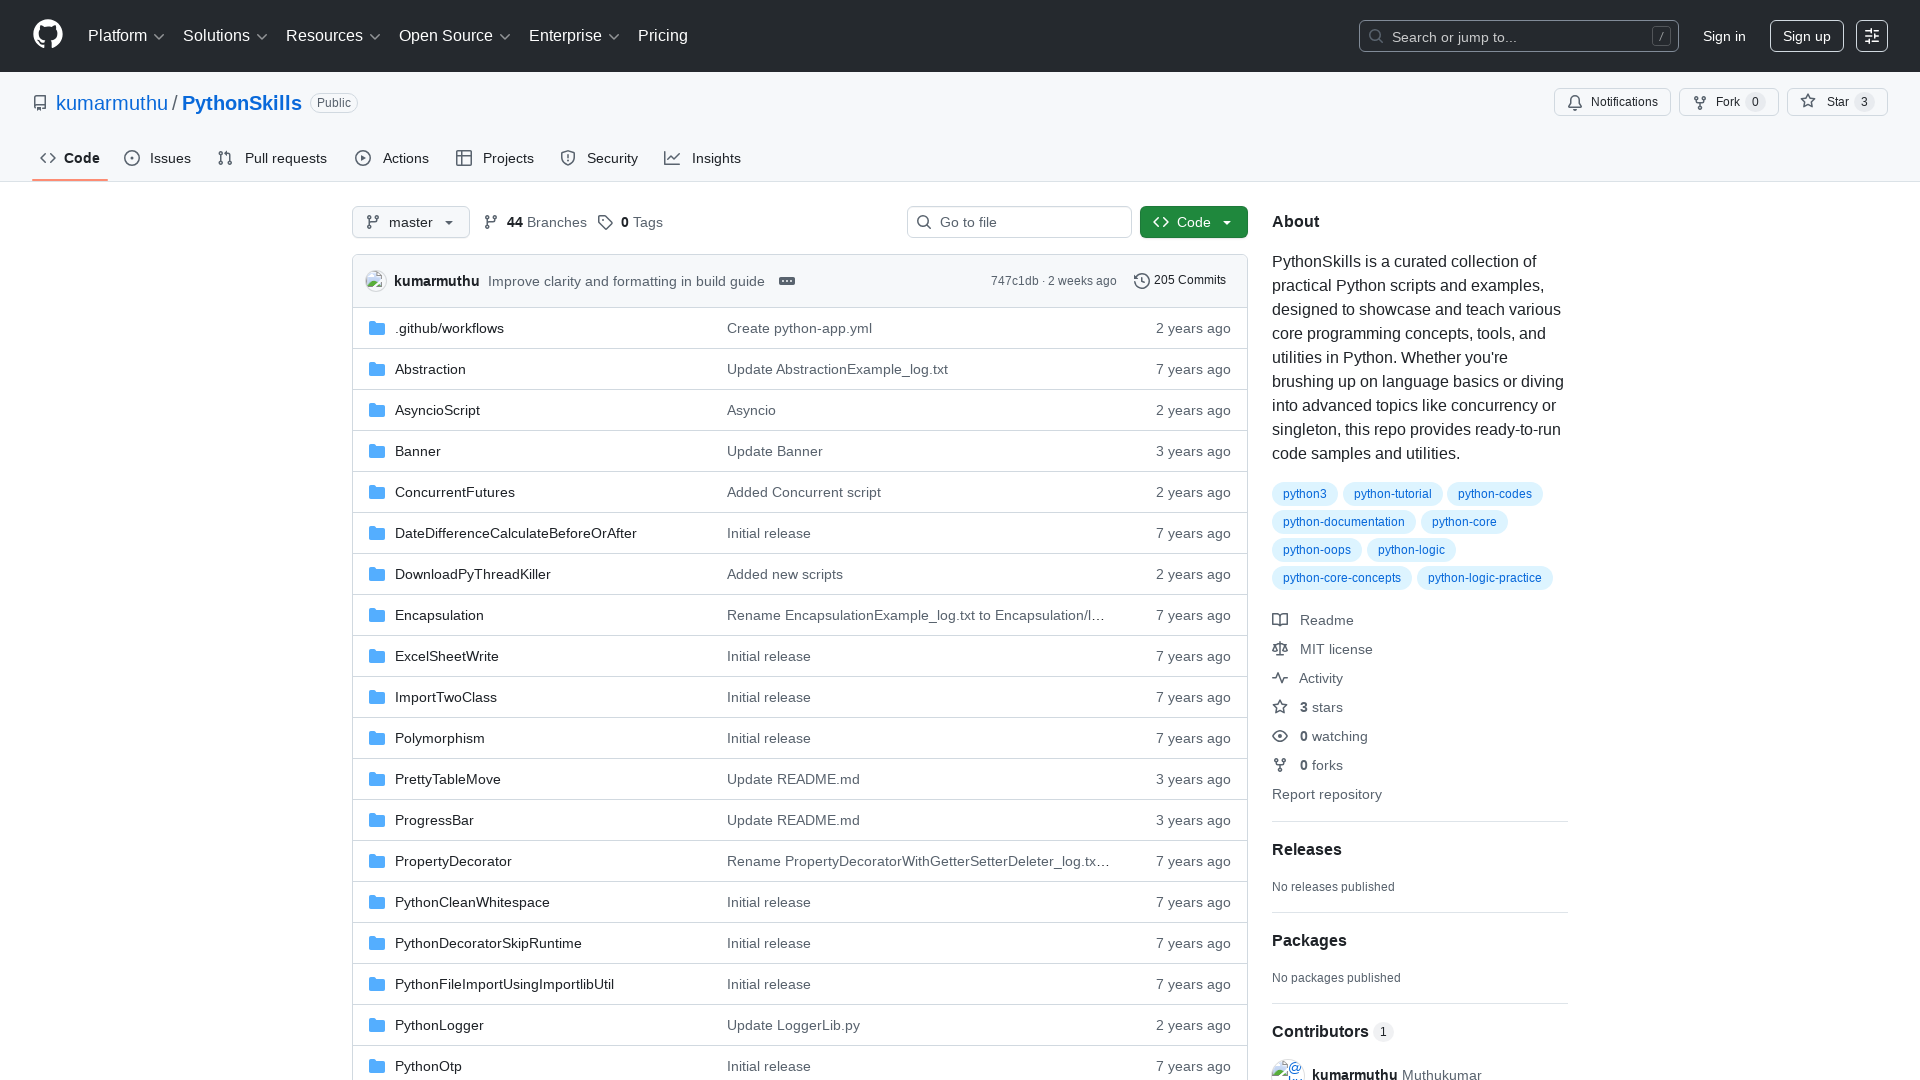

Waited 2 seconds before refresh iteration 4
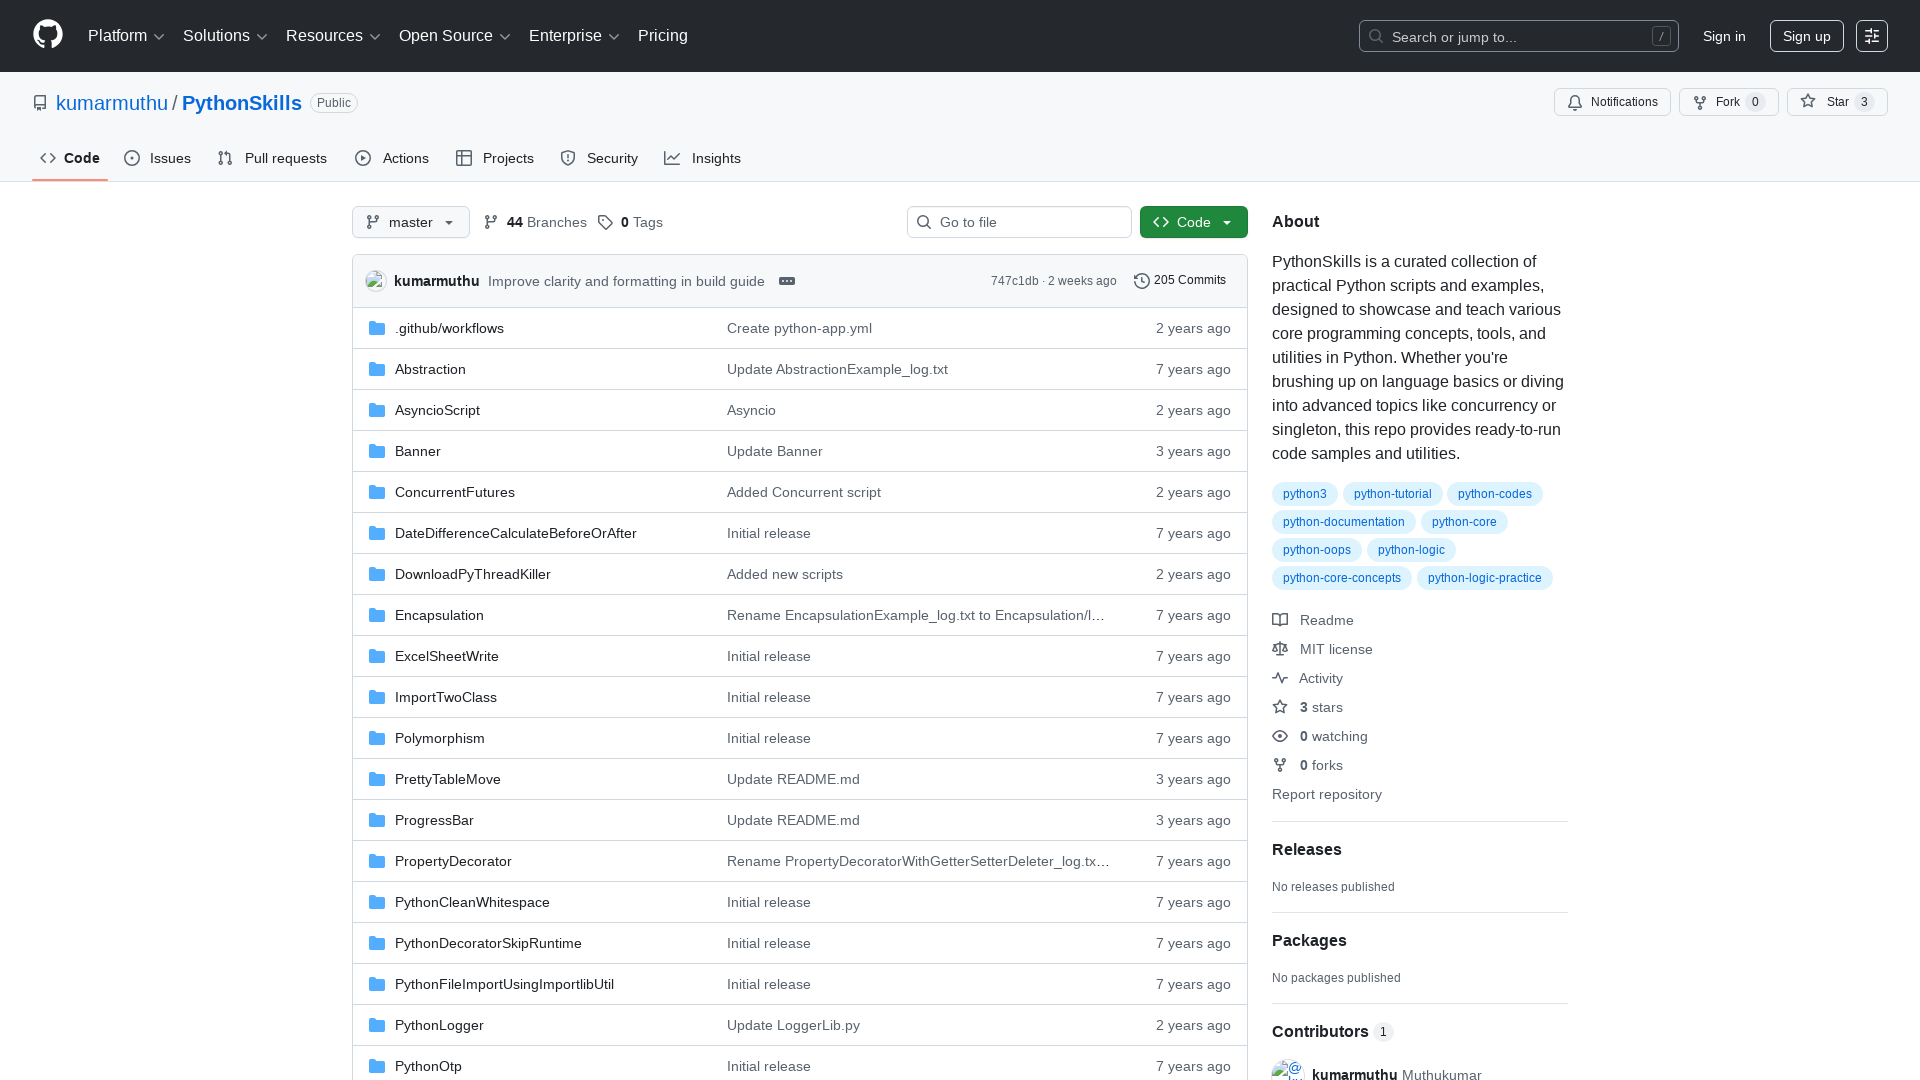

Reloaded GitHub repository page (iteration 4/5)
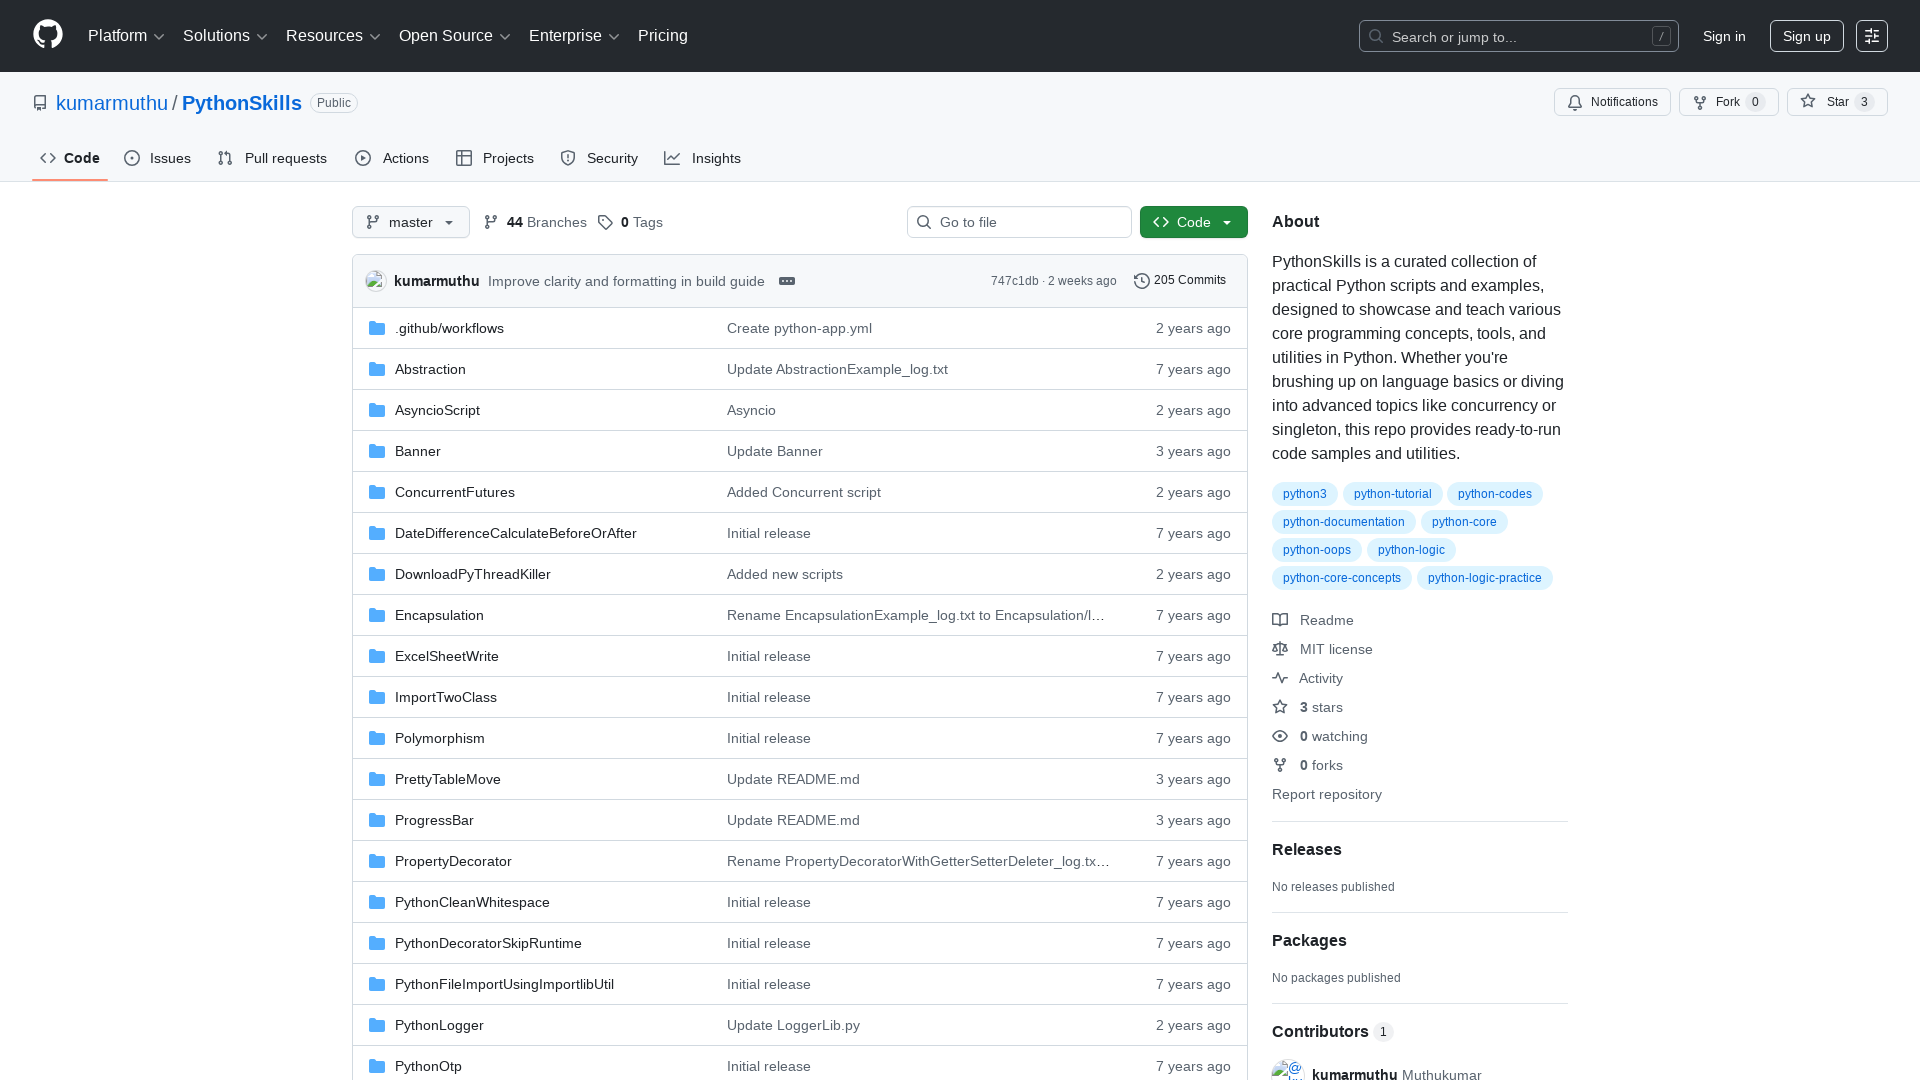

Waited 2 seconds before refresh iteration 5
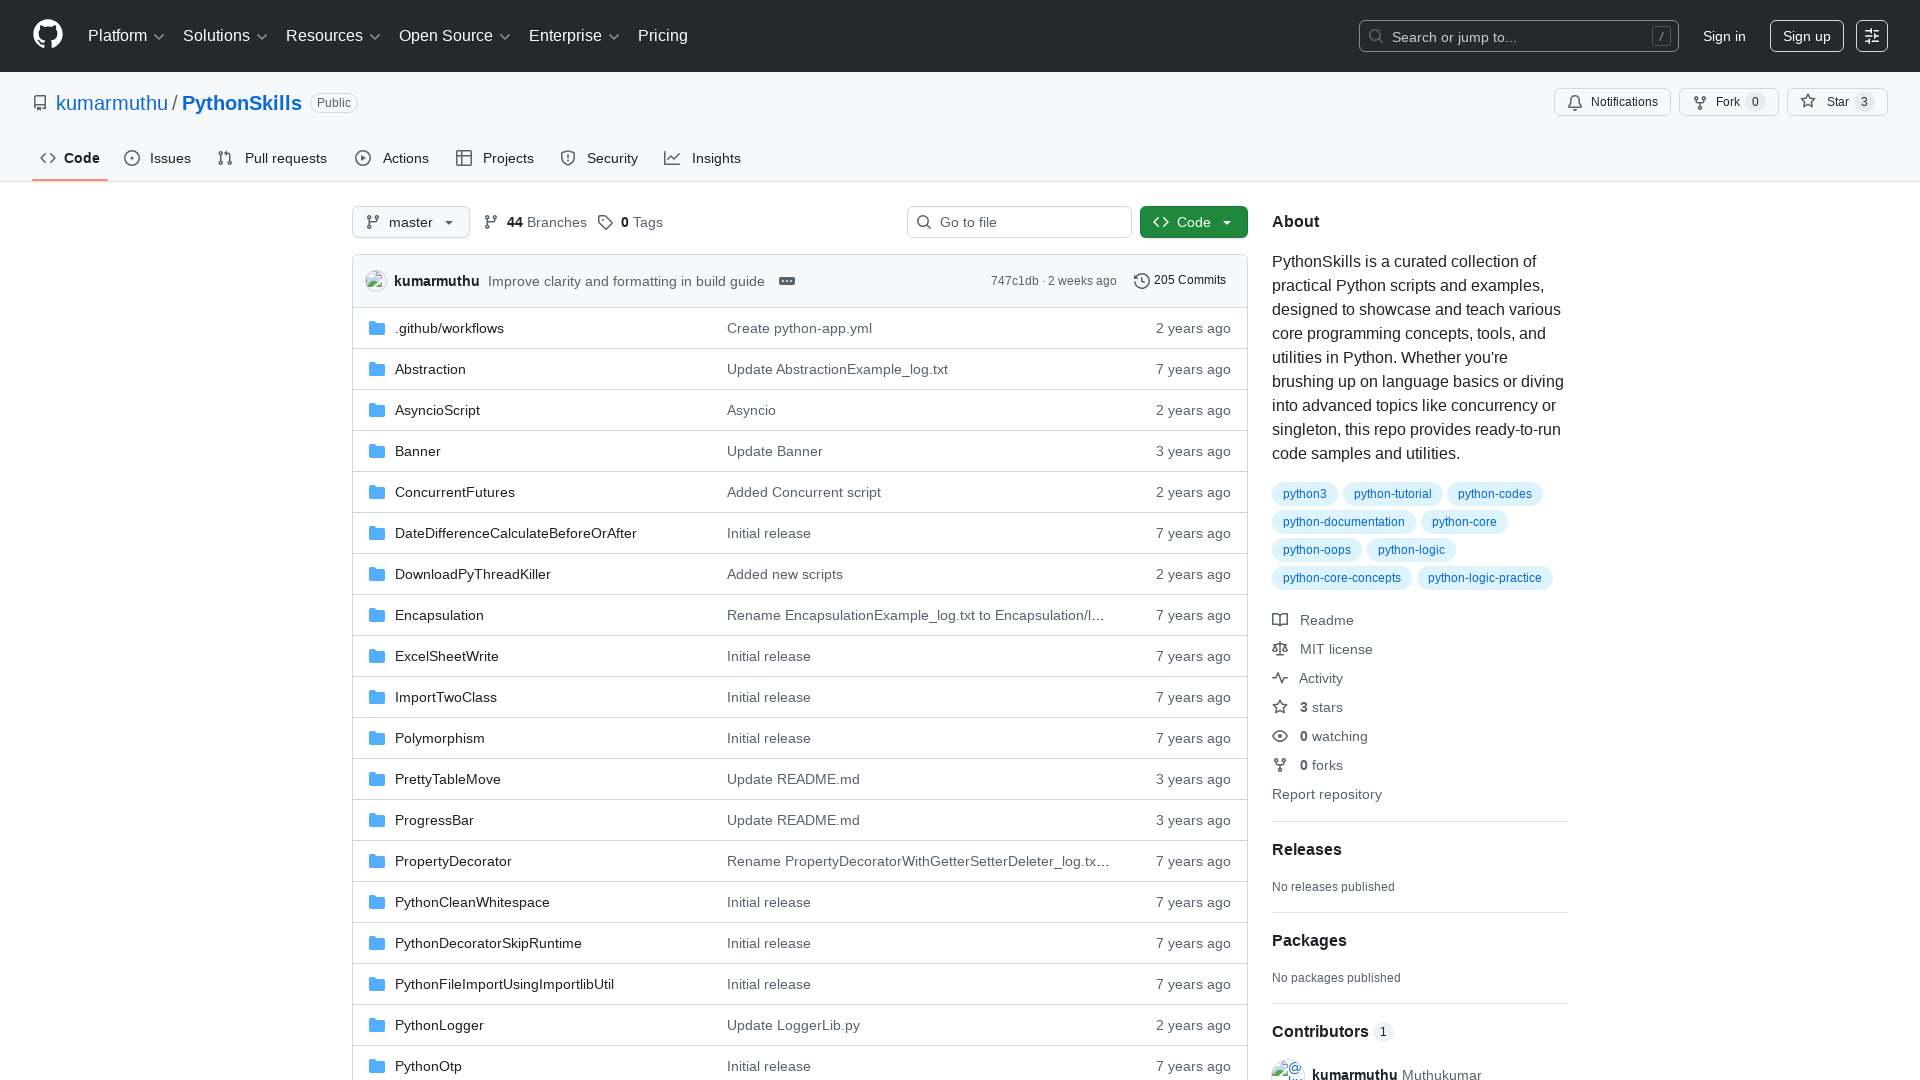

Reloaded GitHub repository page (iteration 5/5)
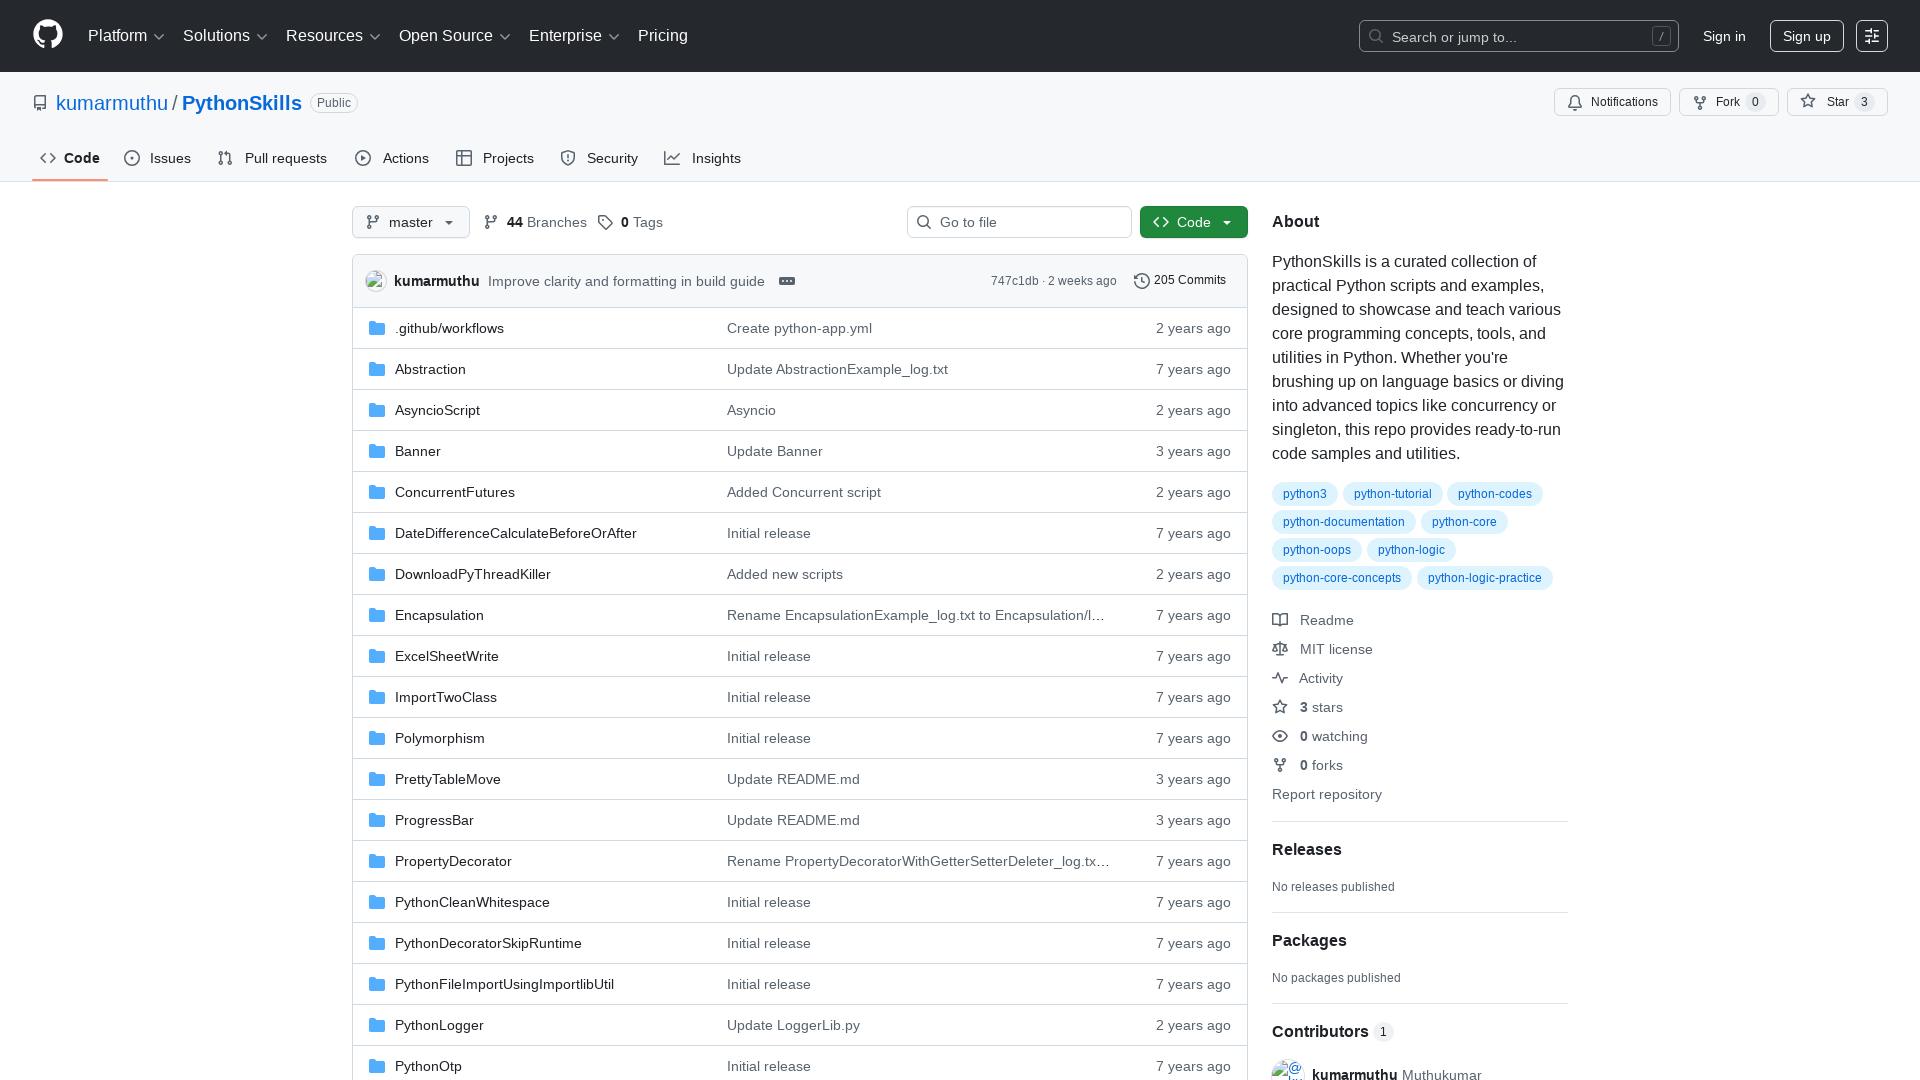

Page fully loaded after final refresh (domcontentloaded state)
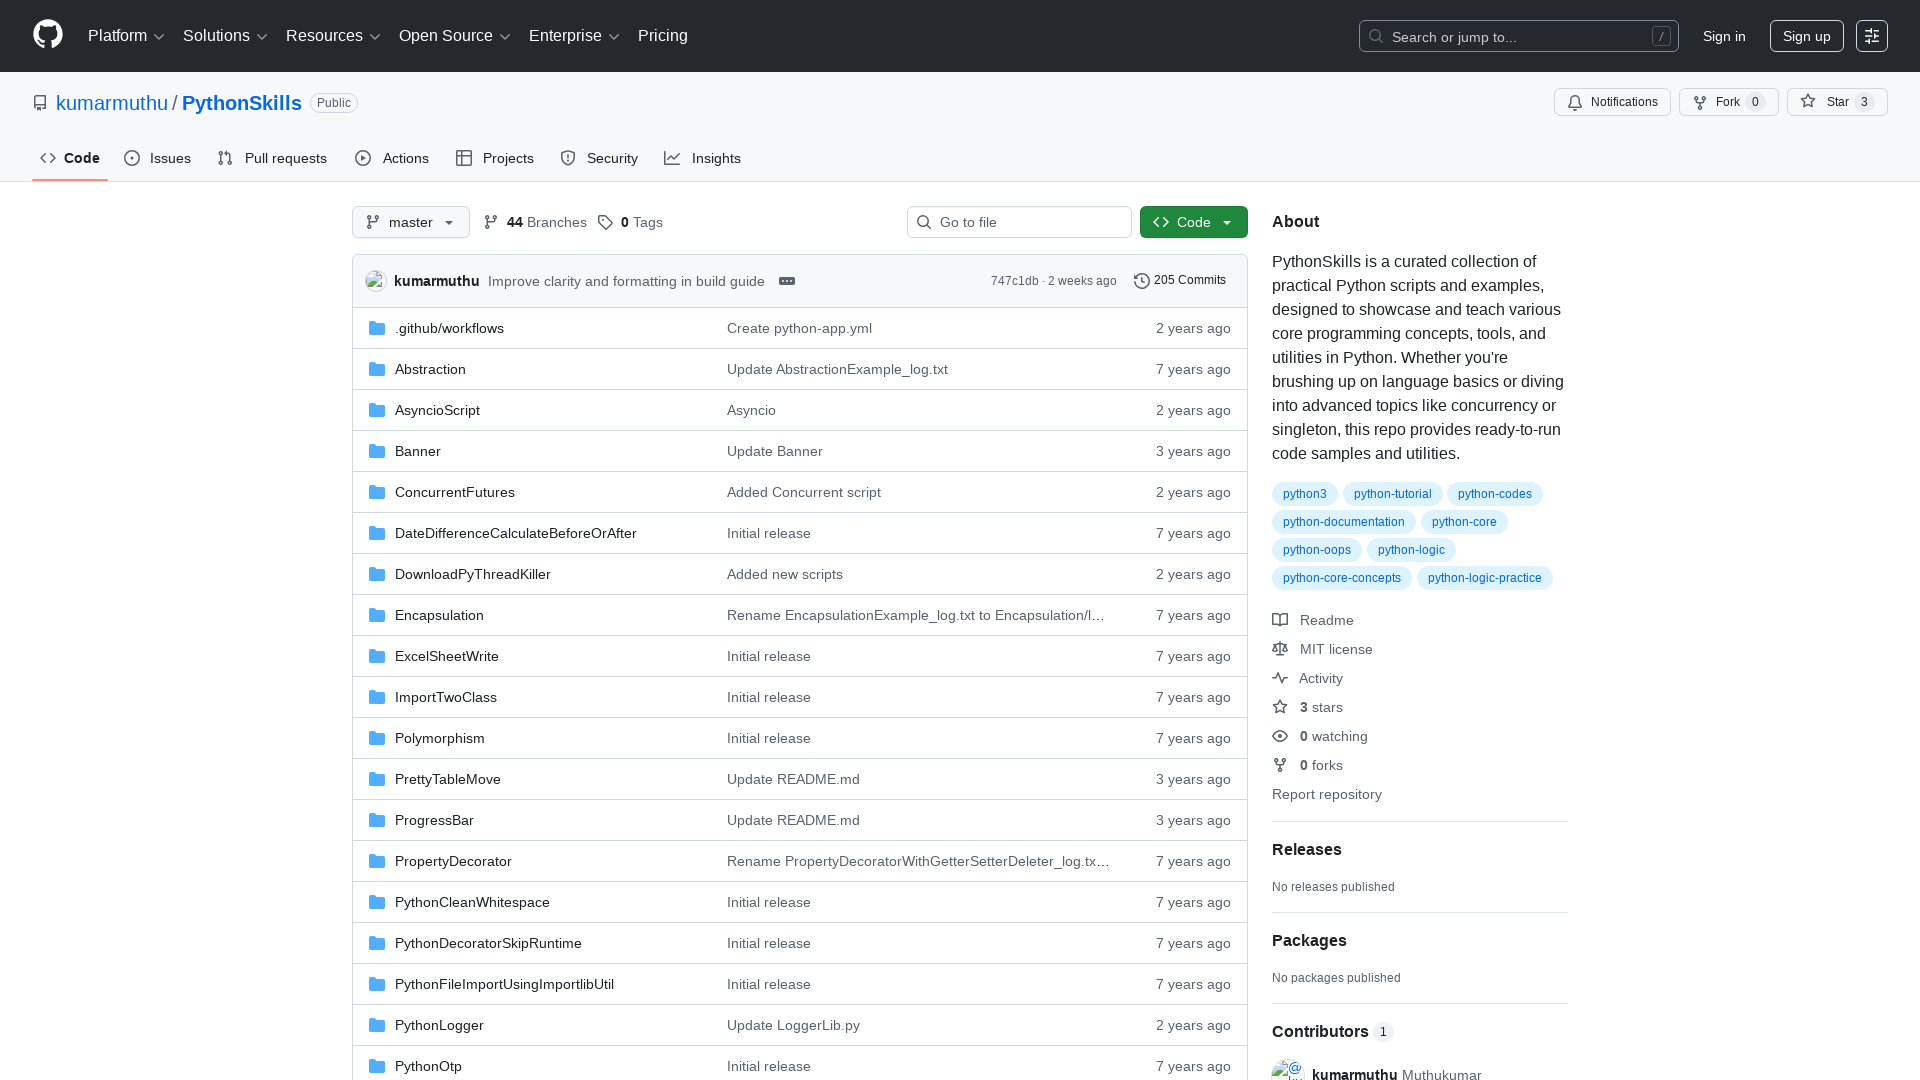

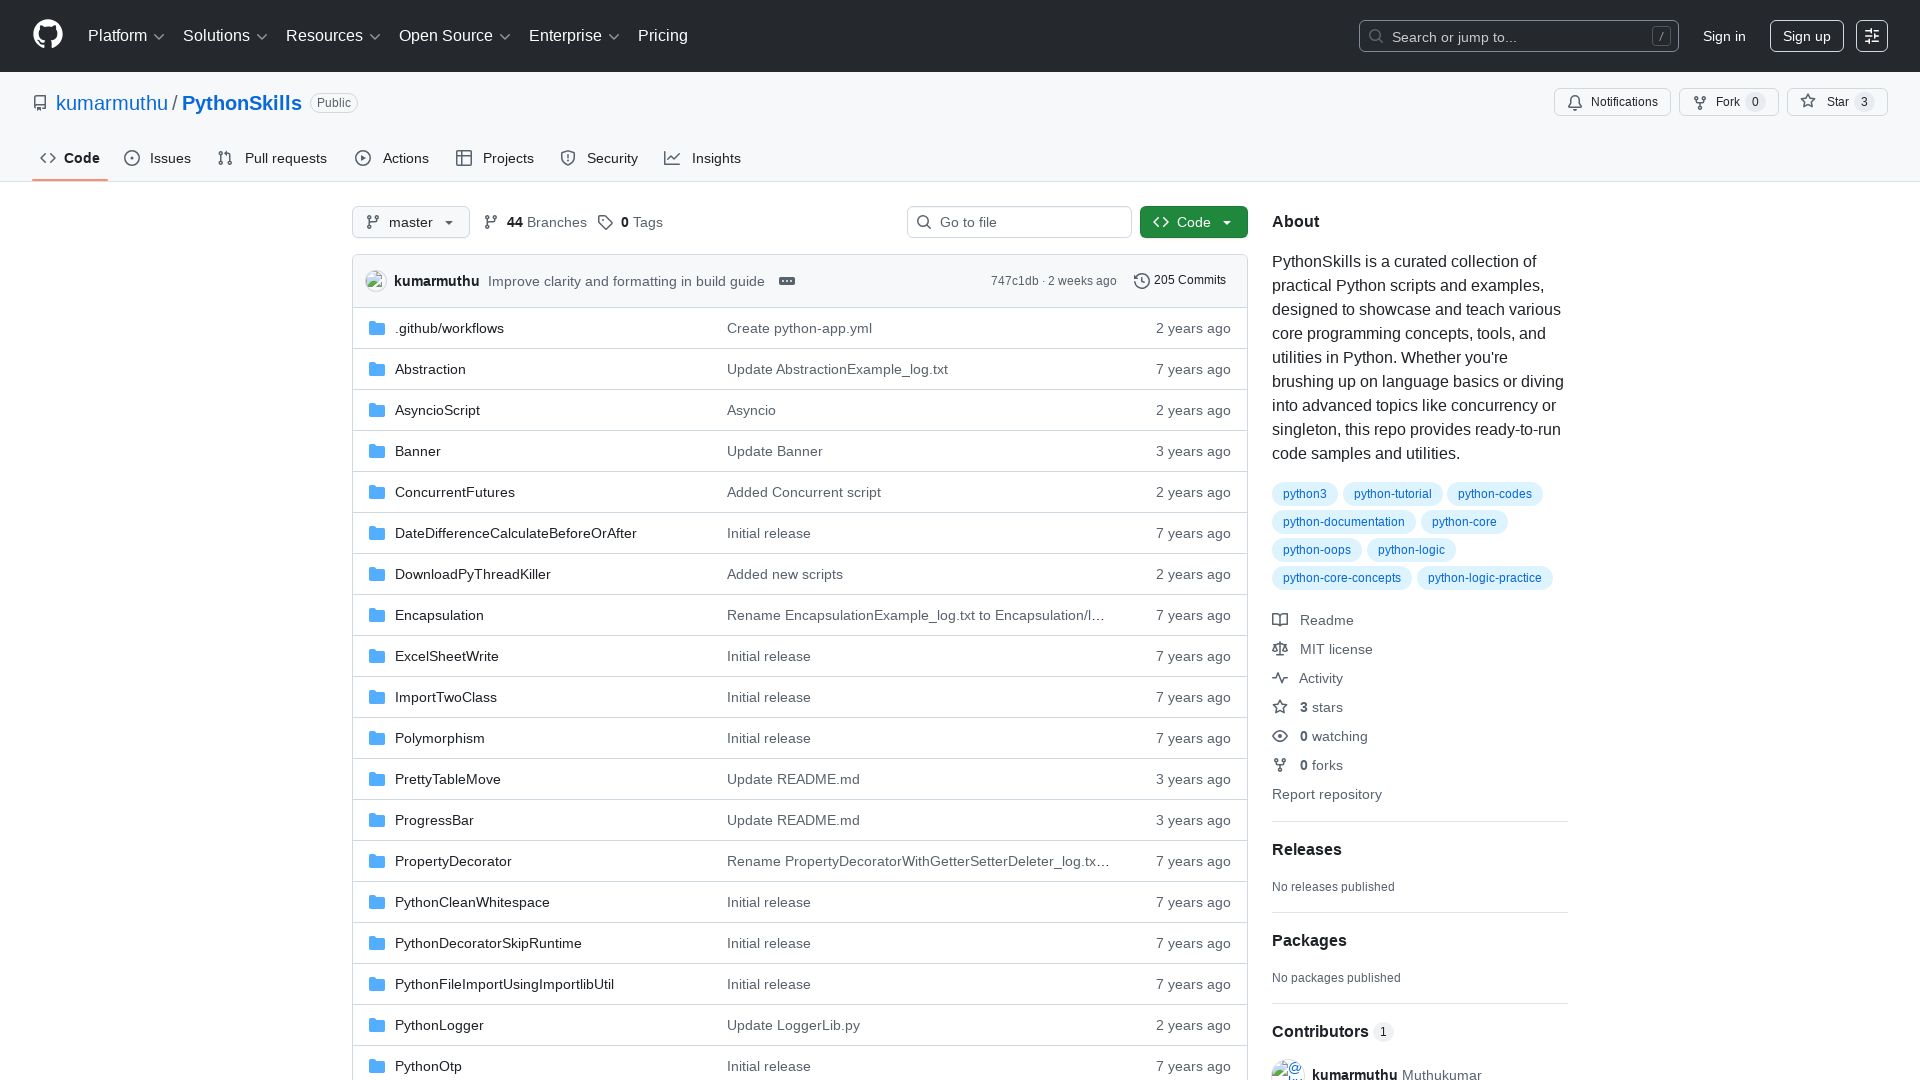